Tests drag and drop functionality within an iframe by dragging an element from source to target position

Starting URL: http://jqueryui.com/droppable/

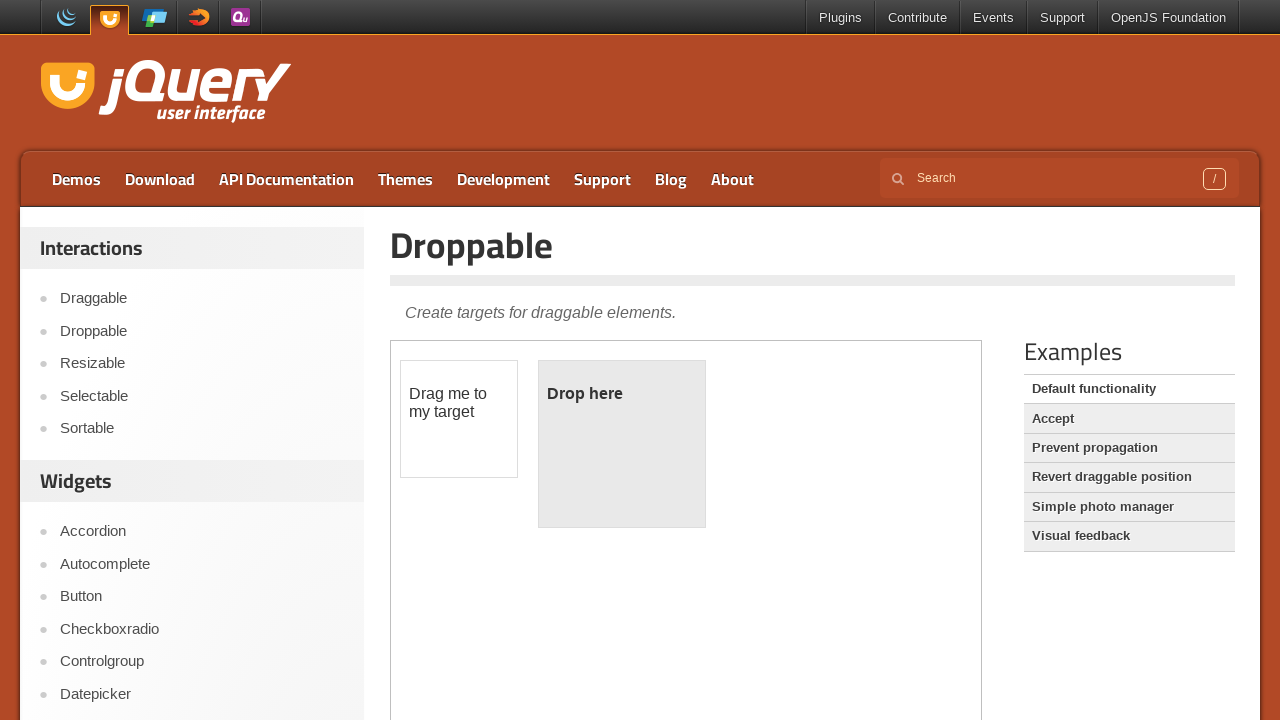

Queried page and found 1 iframes
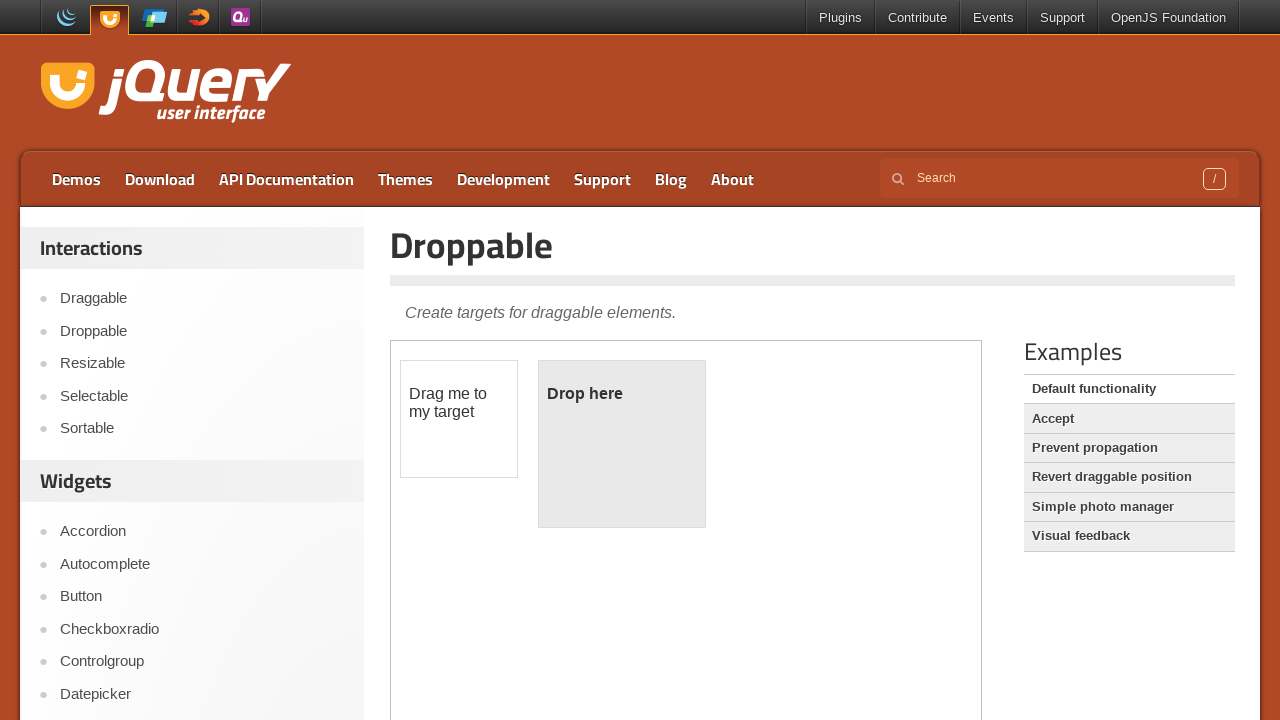

Located demo frame using XPath selector
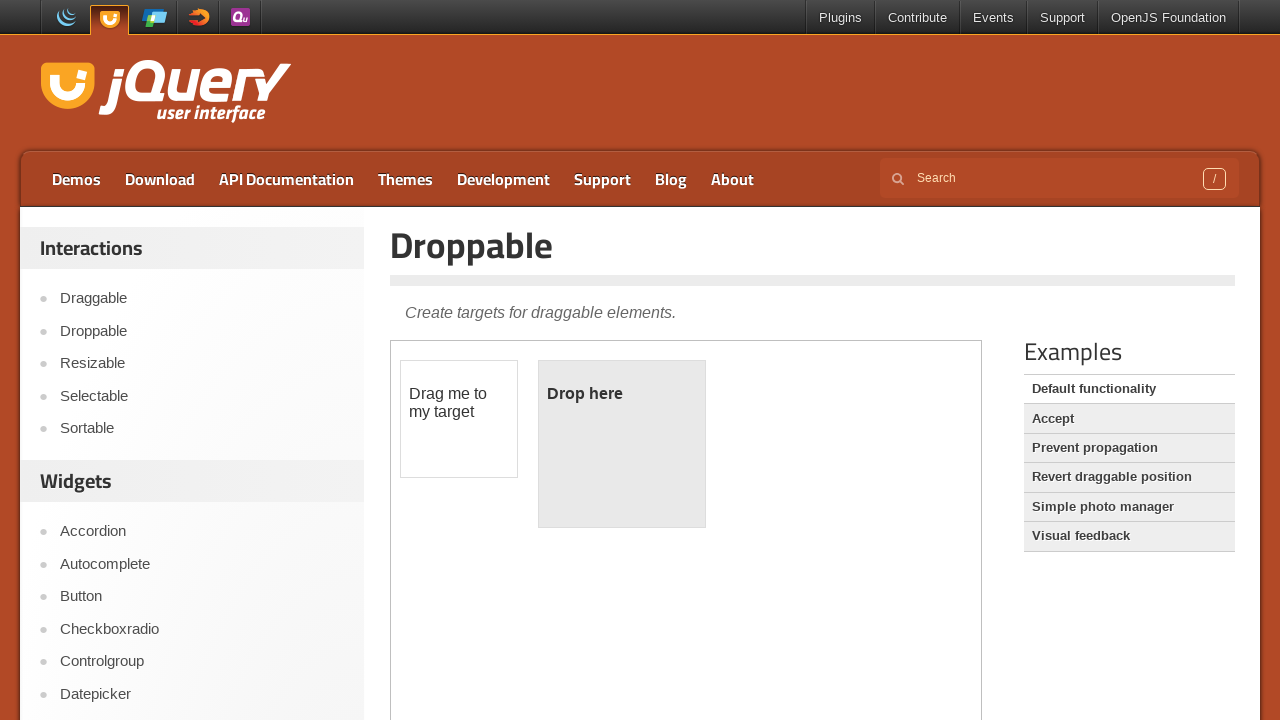

Located draggable element with id 'draggable' within frame
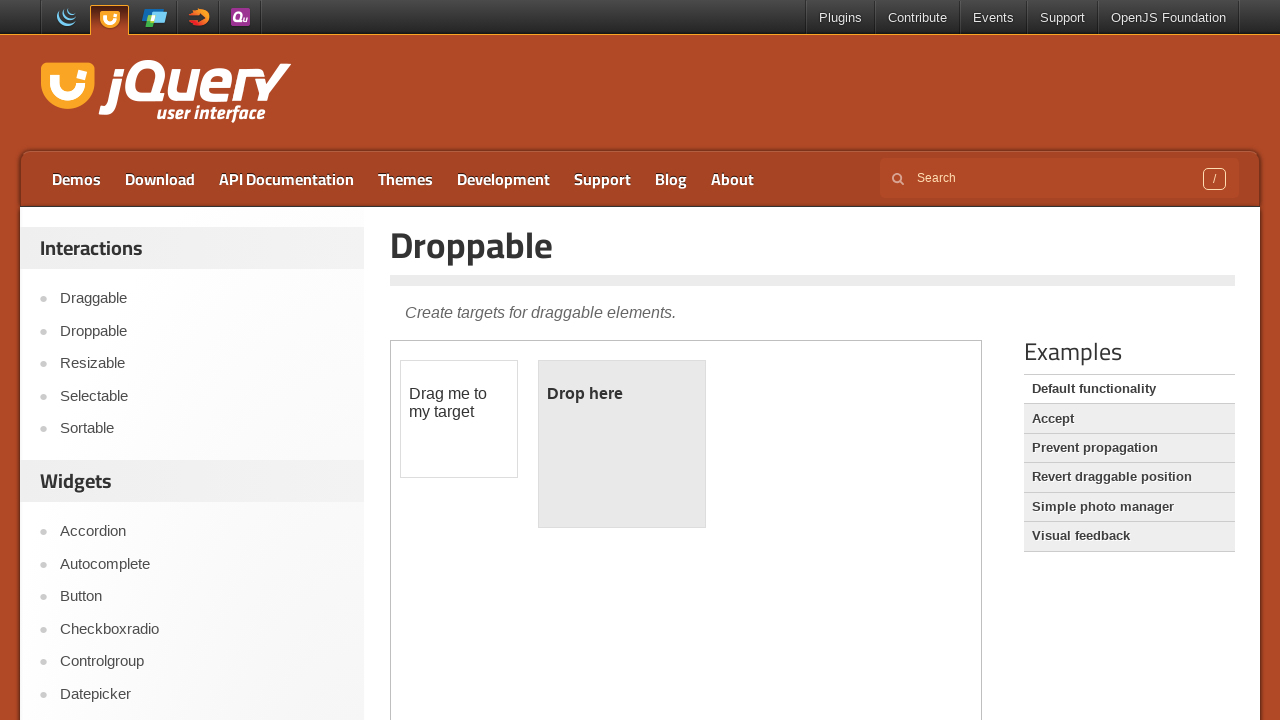

Located droppable target element with id 'droppable' within frame
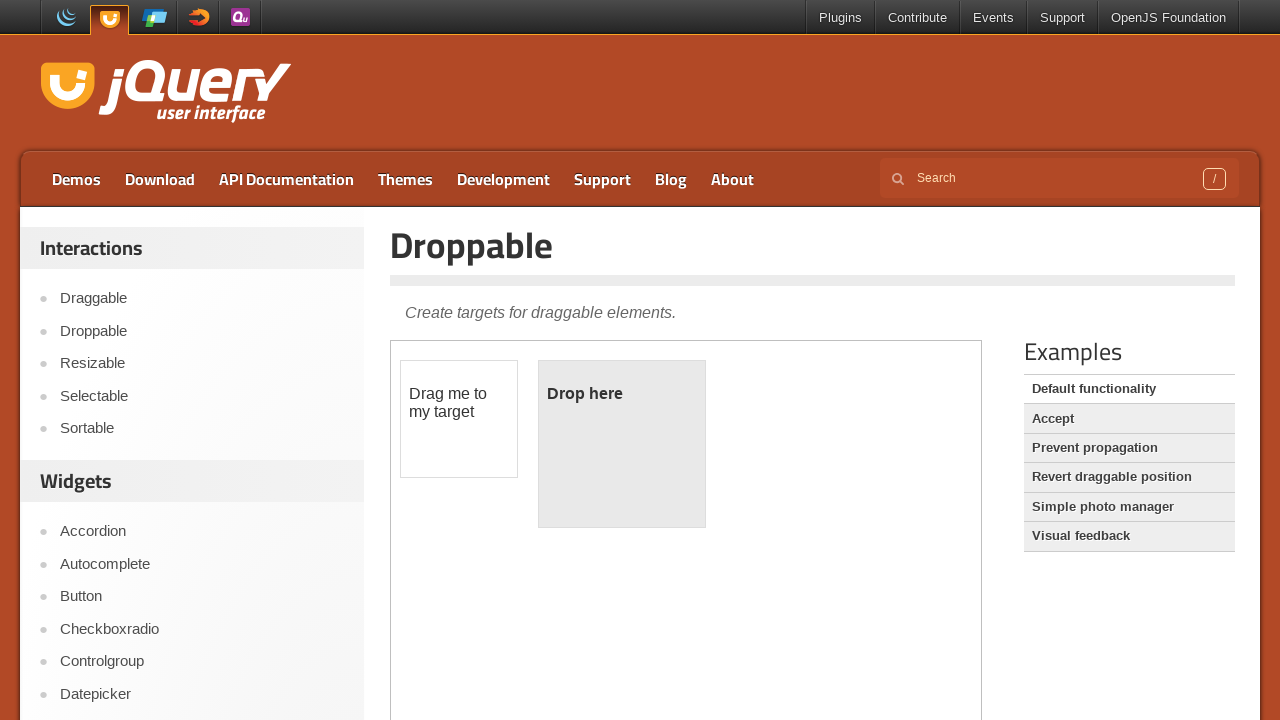

Dragged draggable element to droppable target position at (622, 444)
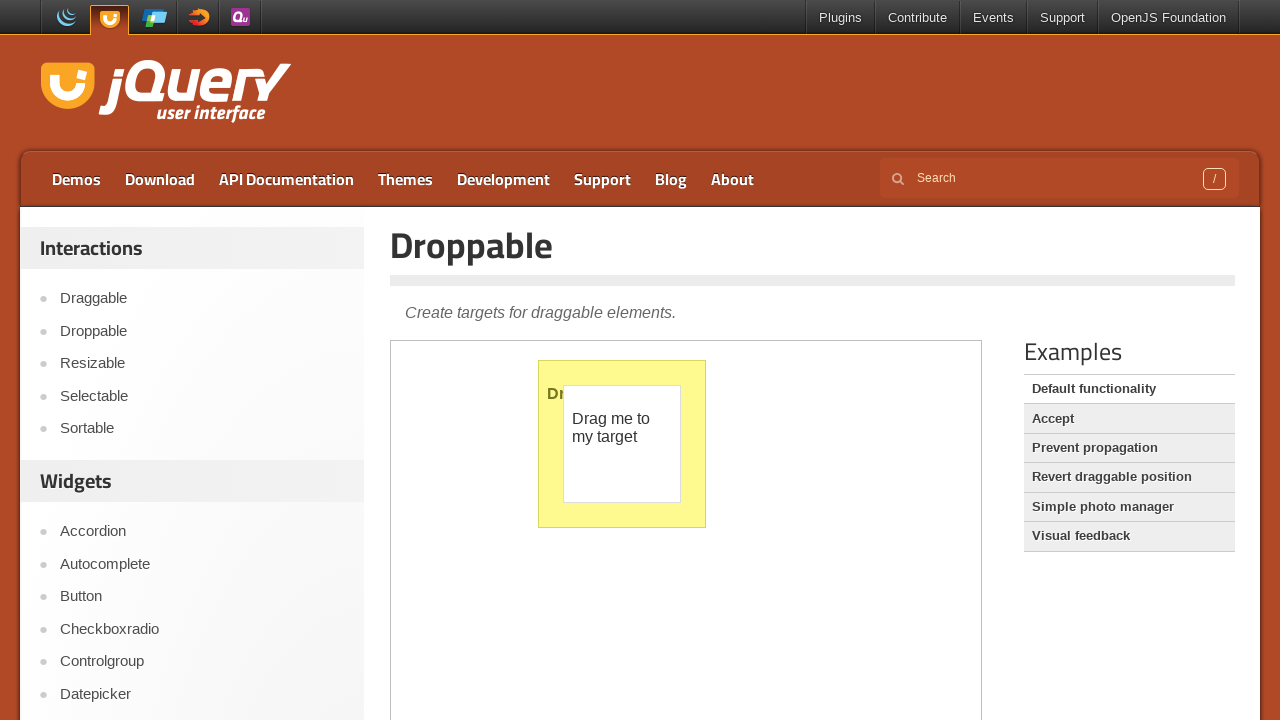

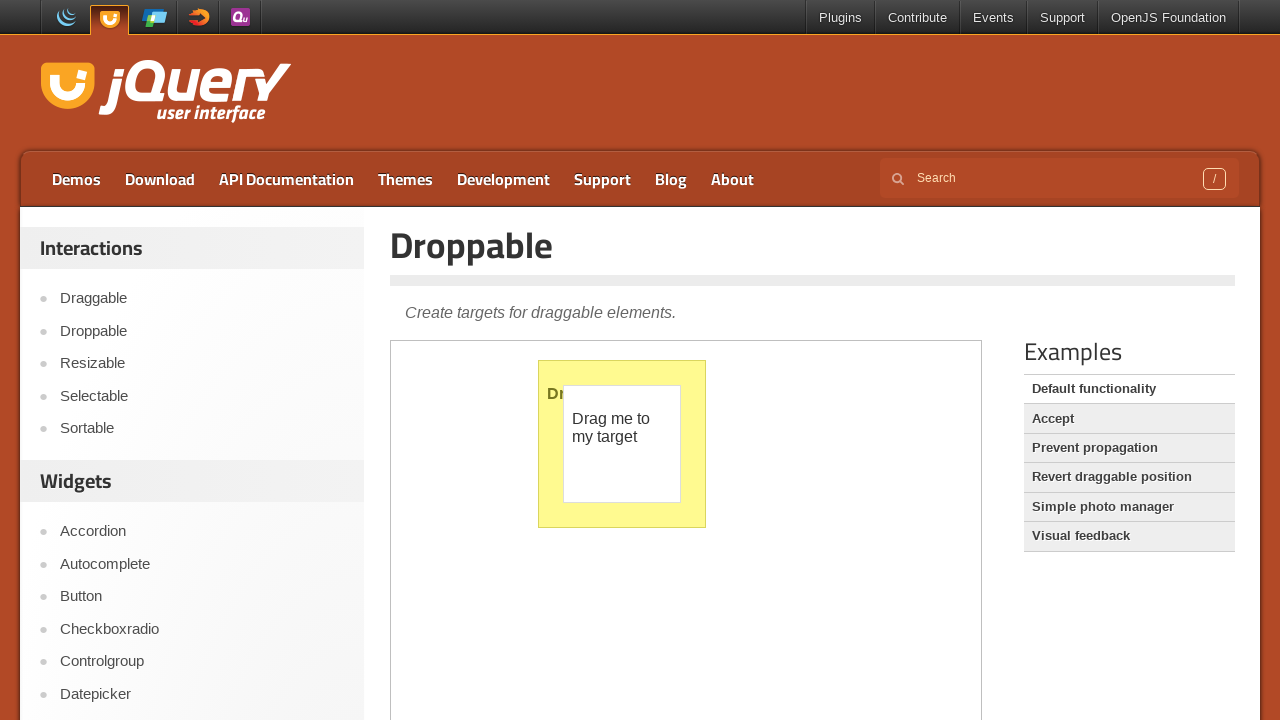